Tests clicking a button identified by ID and verifies the success message text appears on the page

Starting URL: https://ultimateqa.com/simple-html-elements-for-automation/

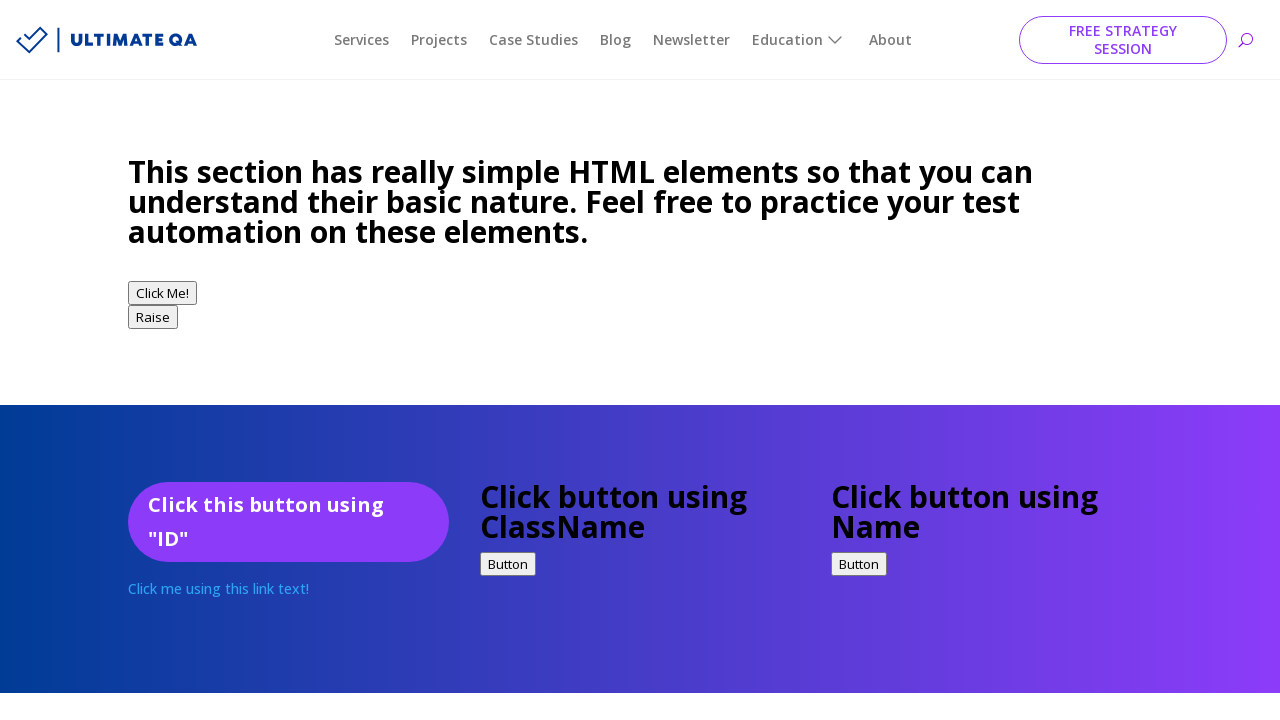

Clicked button identified by ID 'idExample' at (288, 522) on #idExample
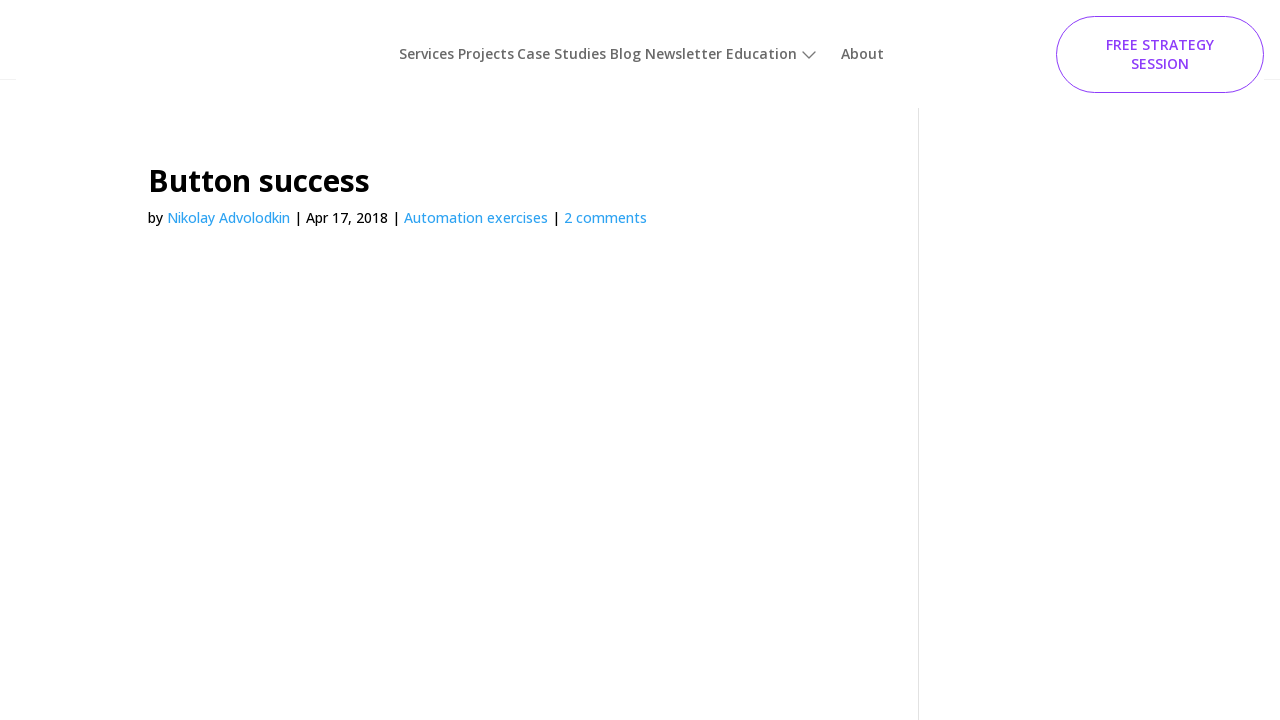

Success message element loaded and became visible
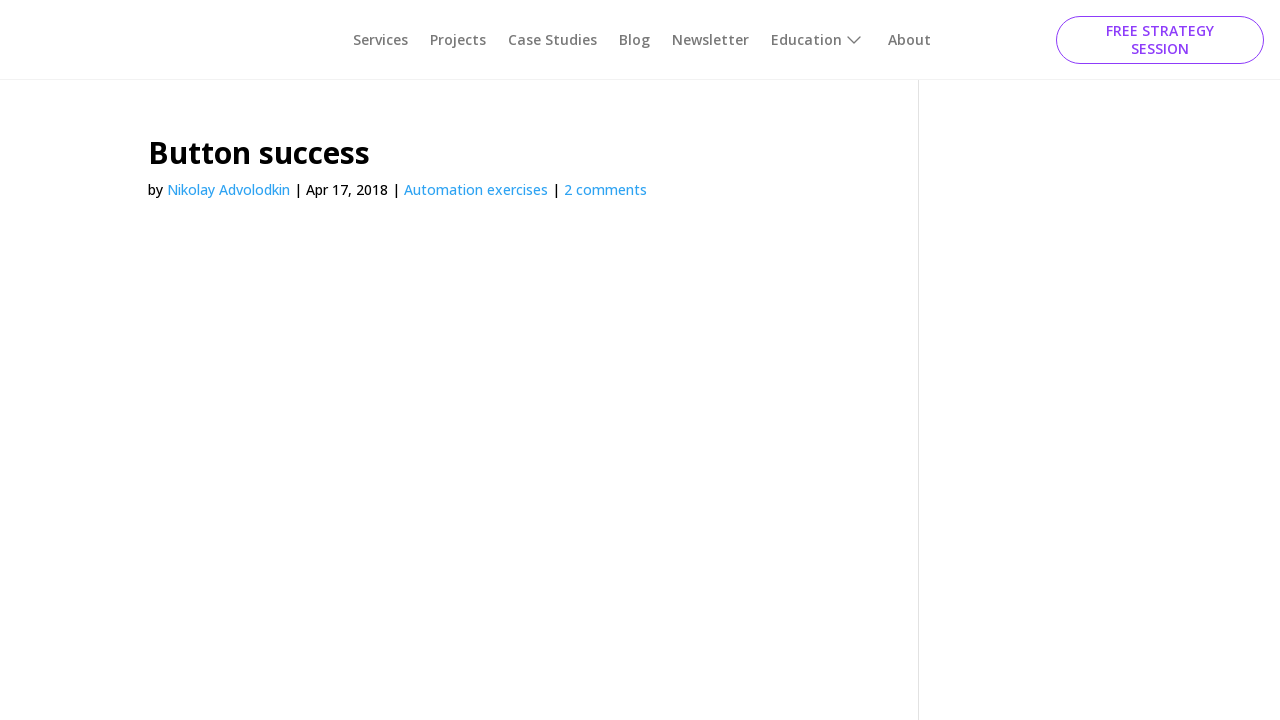

Verified success message text equals 'Button success'
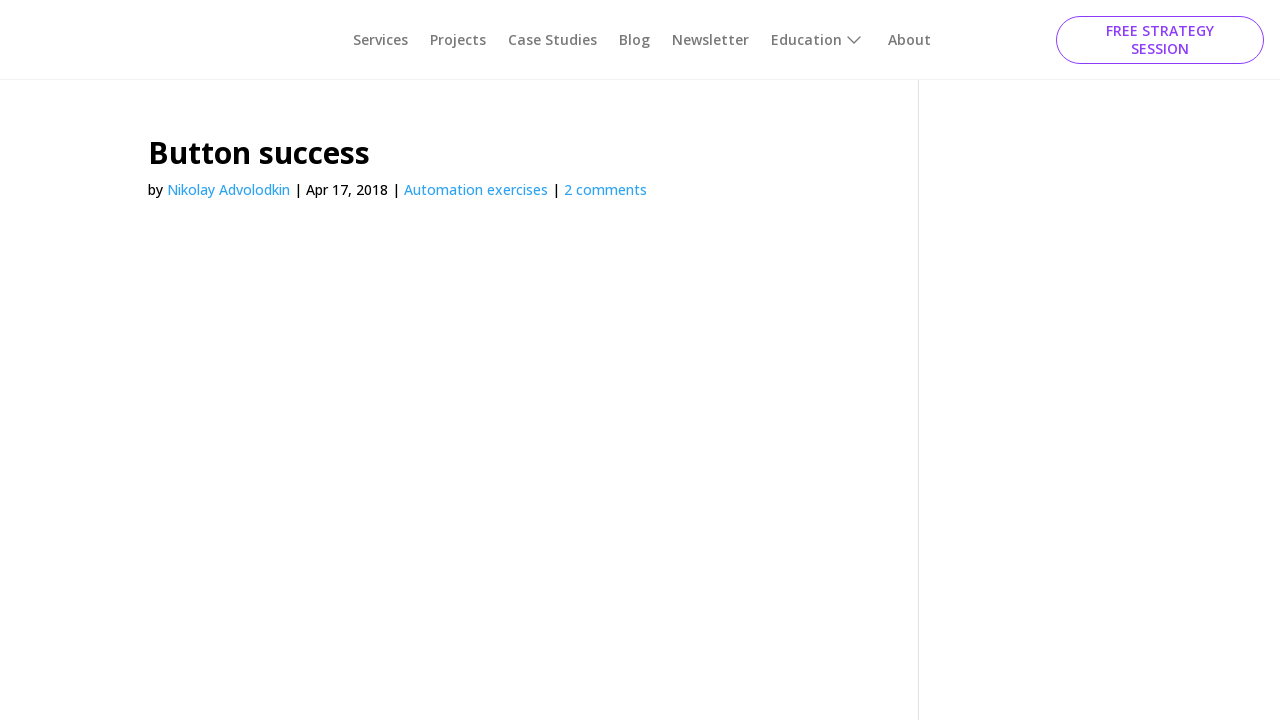

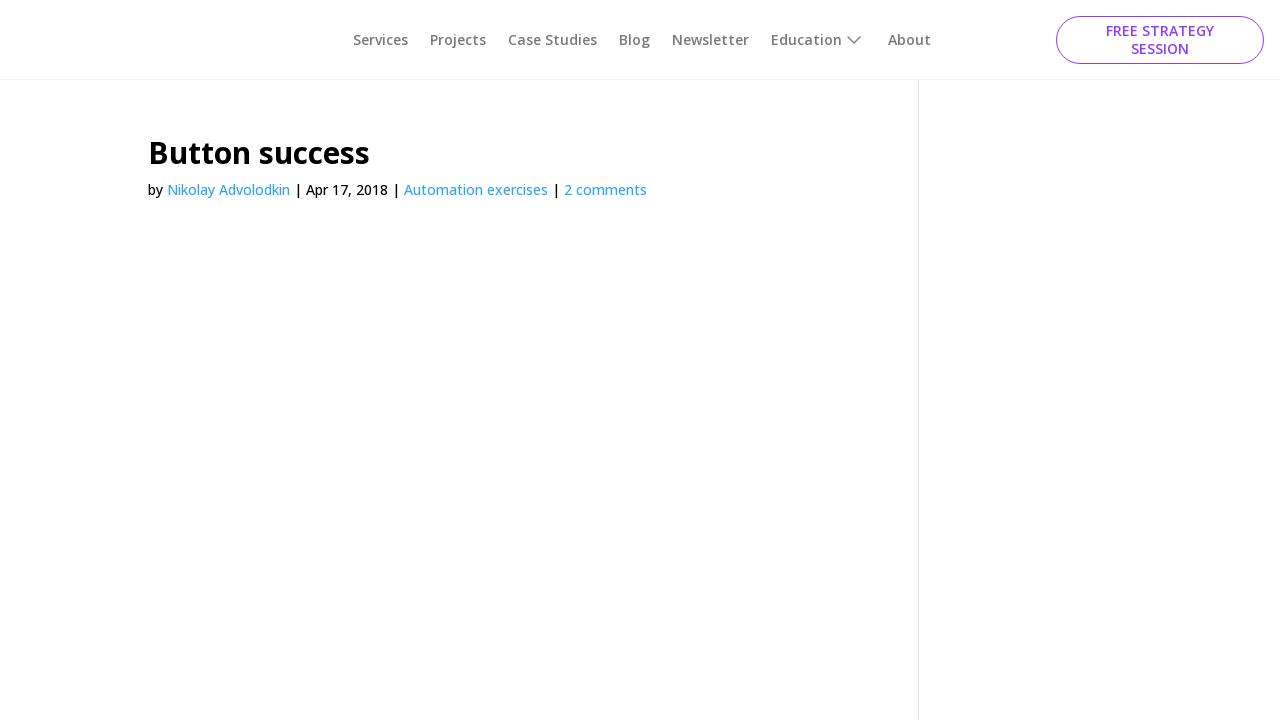